Navigates to the ly.com travel website homepage and waits for the page to load.

Starting URL: https://www.ly.com/

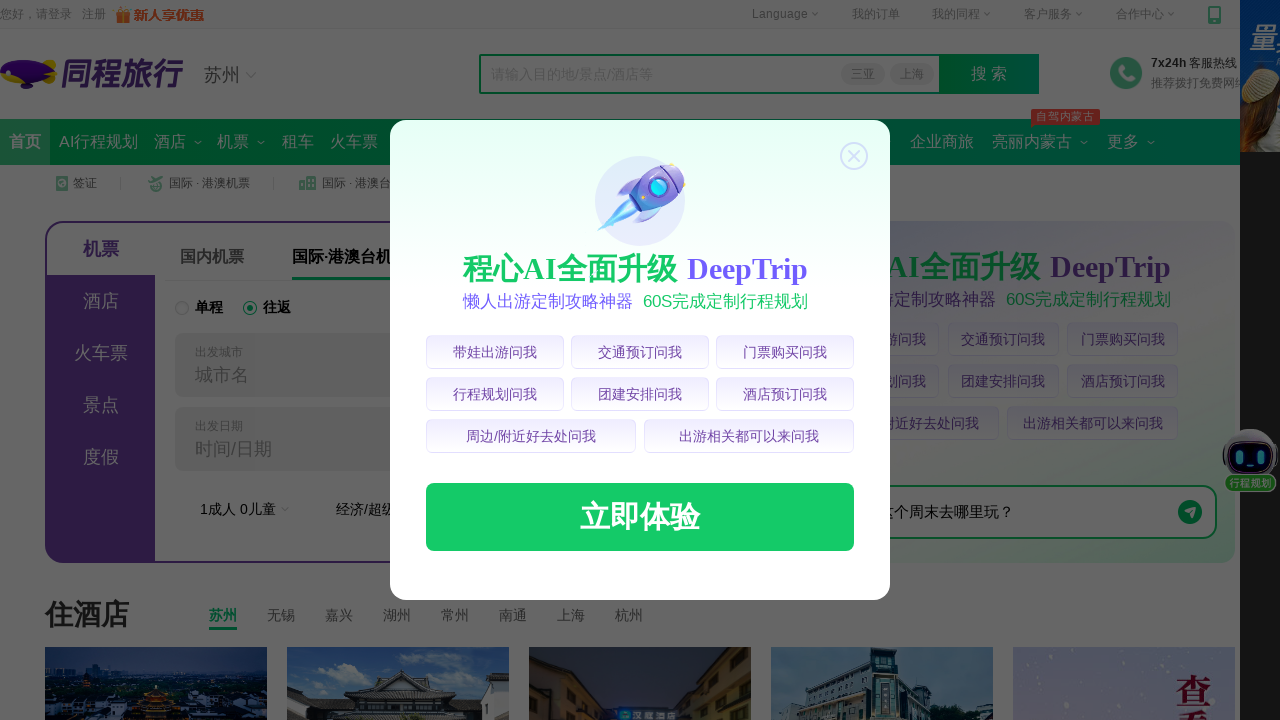

Waited for ly.com homepage to fully load (networkidle state reached)
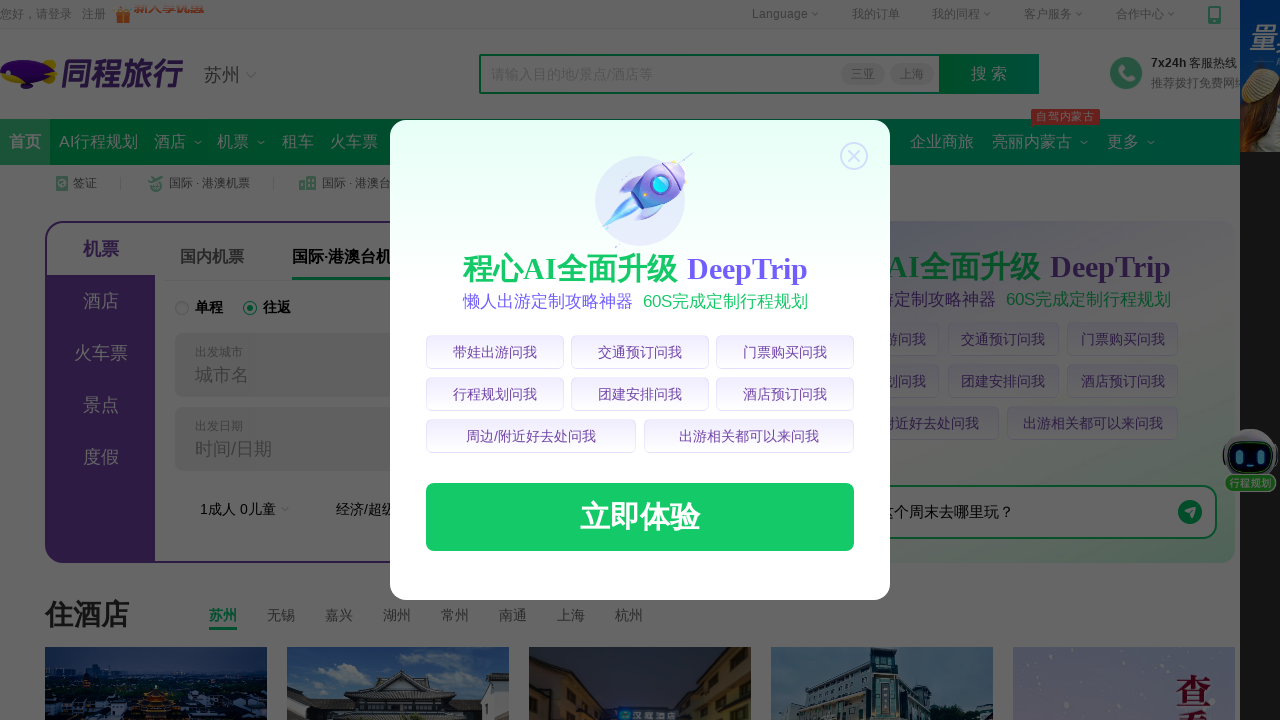

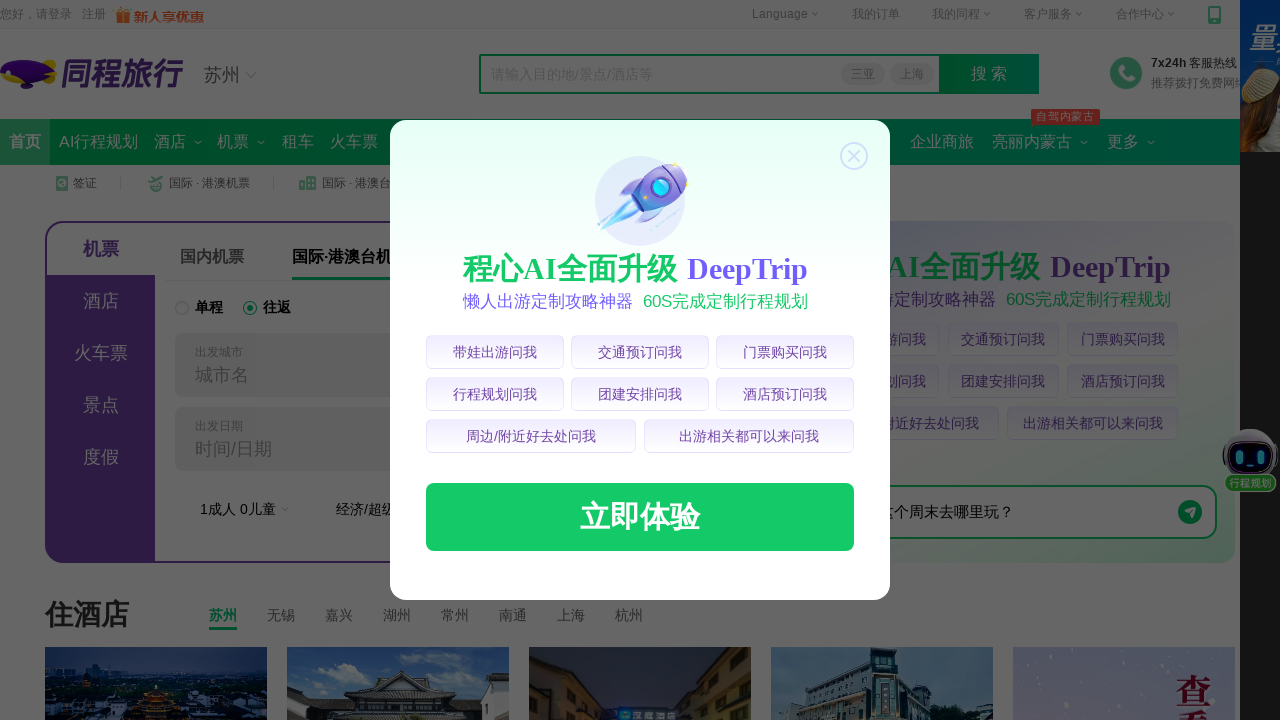